Tests JavaScript confirm dialog by clicking the confirm button and dismissing/canceling the alert

Starting URL: https://the-internet.herokuapp.com/javascript_alerts

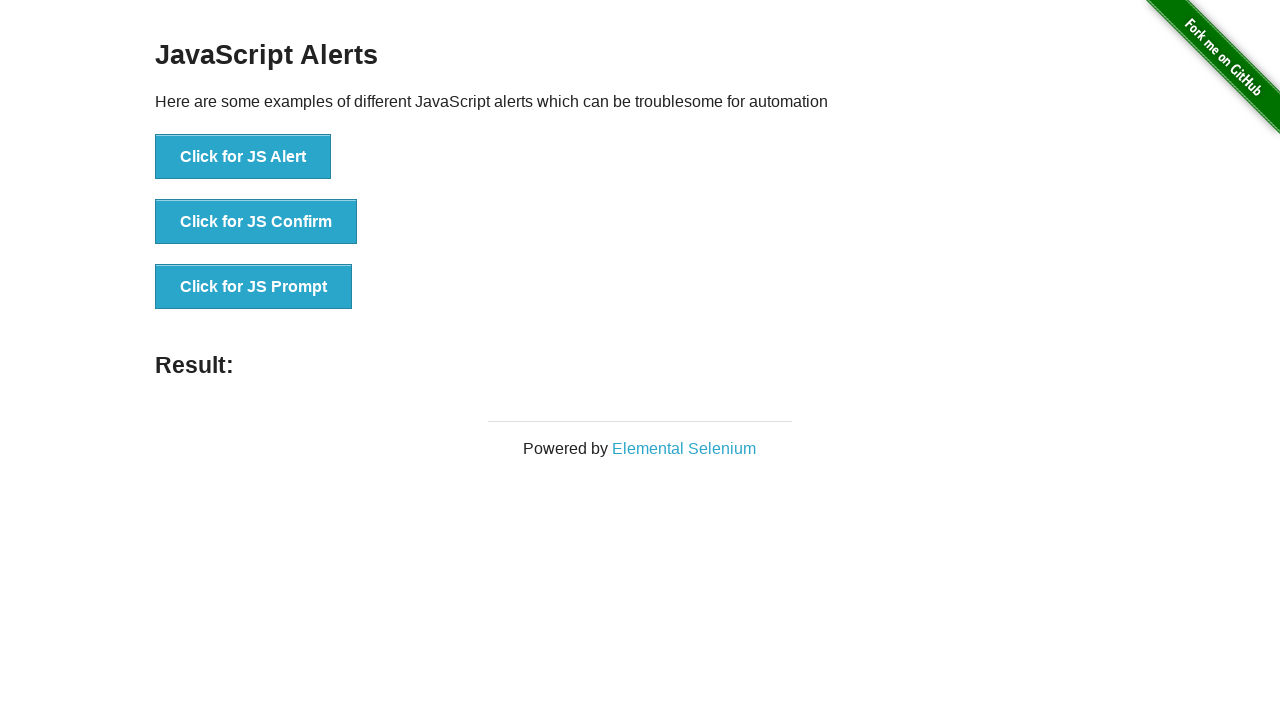

Set up dialog handler to dismiss alerts
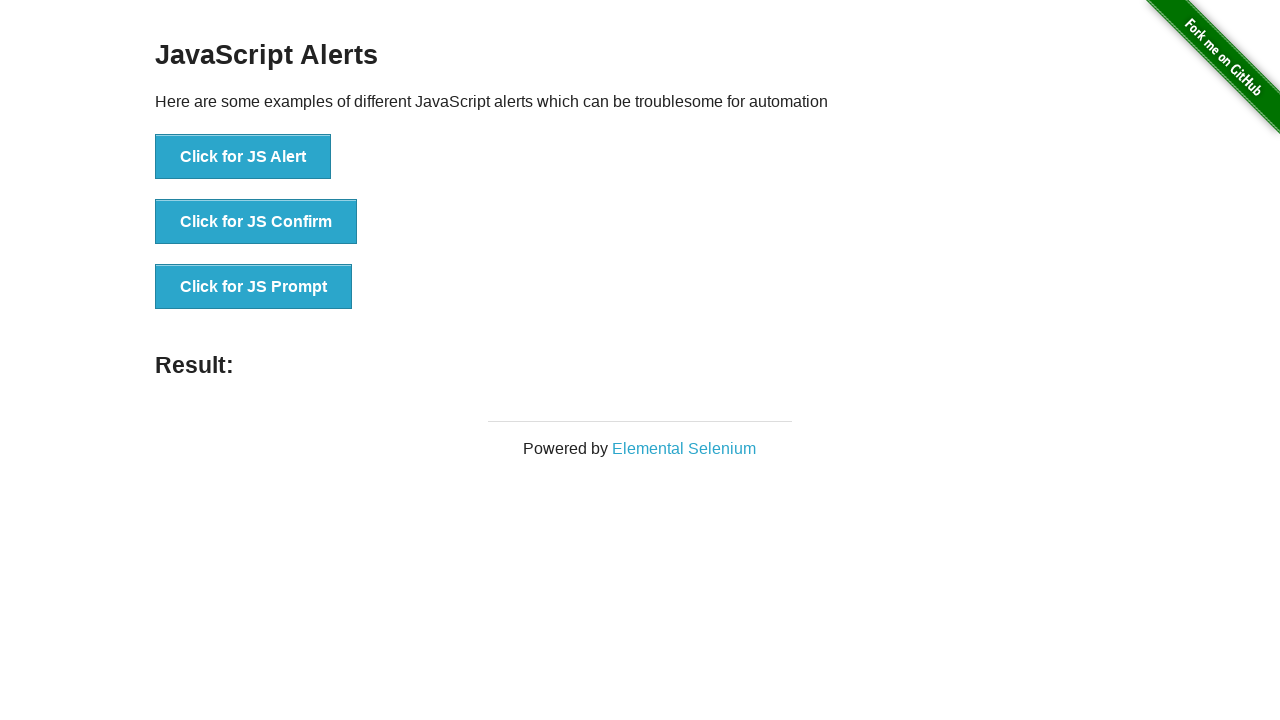

Clicked the JS Confirm button at (256, 222) on xpath=//button[contains(text(),'Click for JS Confirm')]
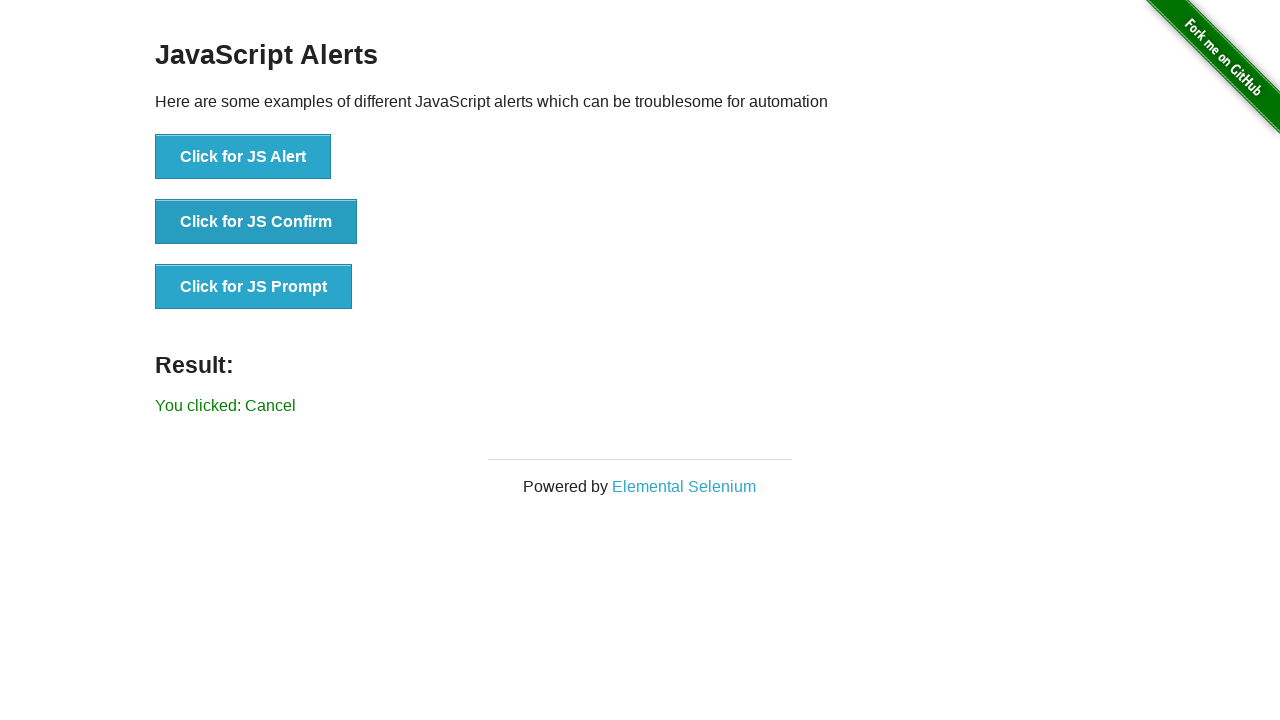

Waited for result element to appear after dismissing confirm dialog
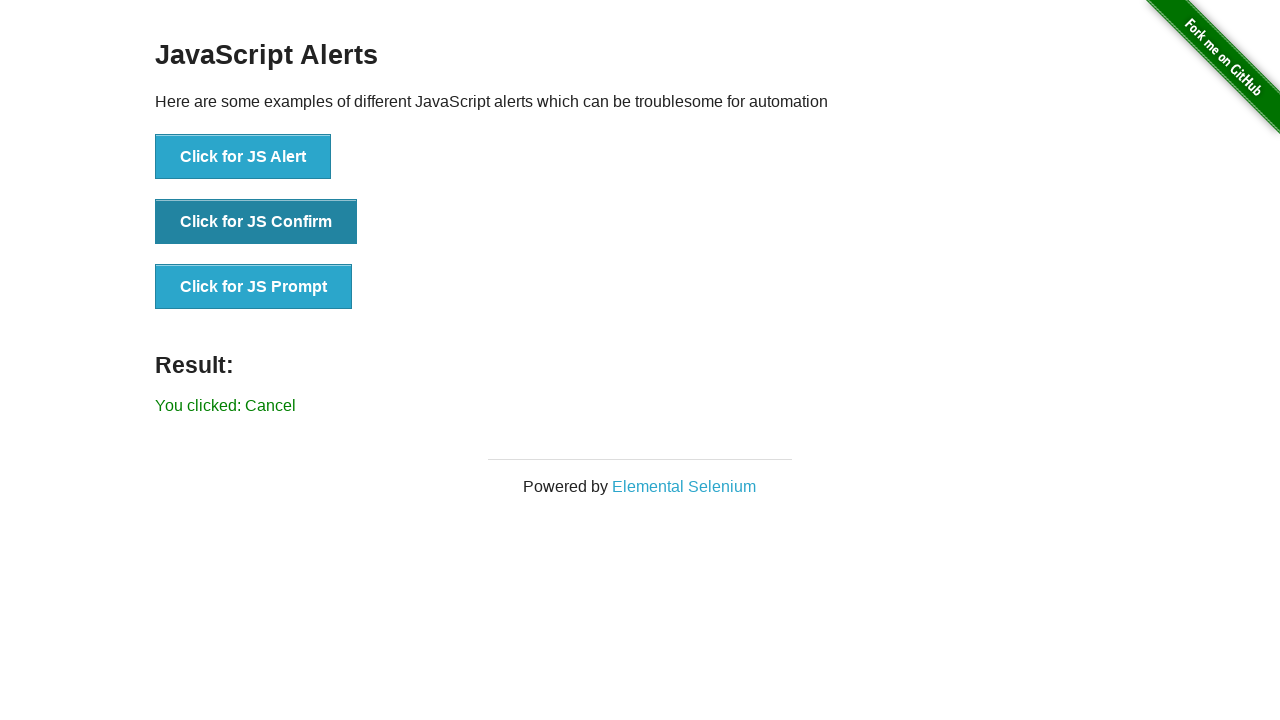

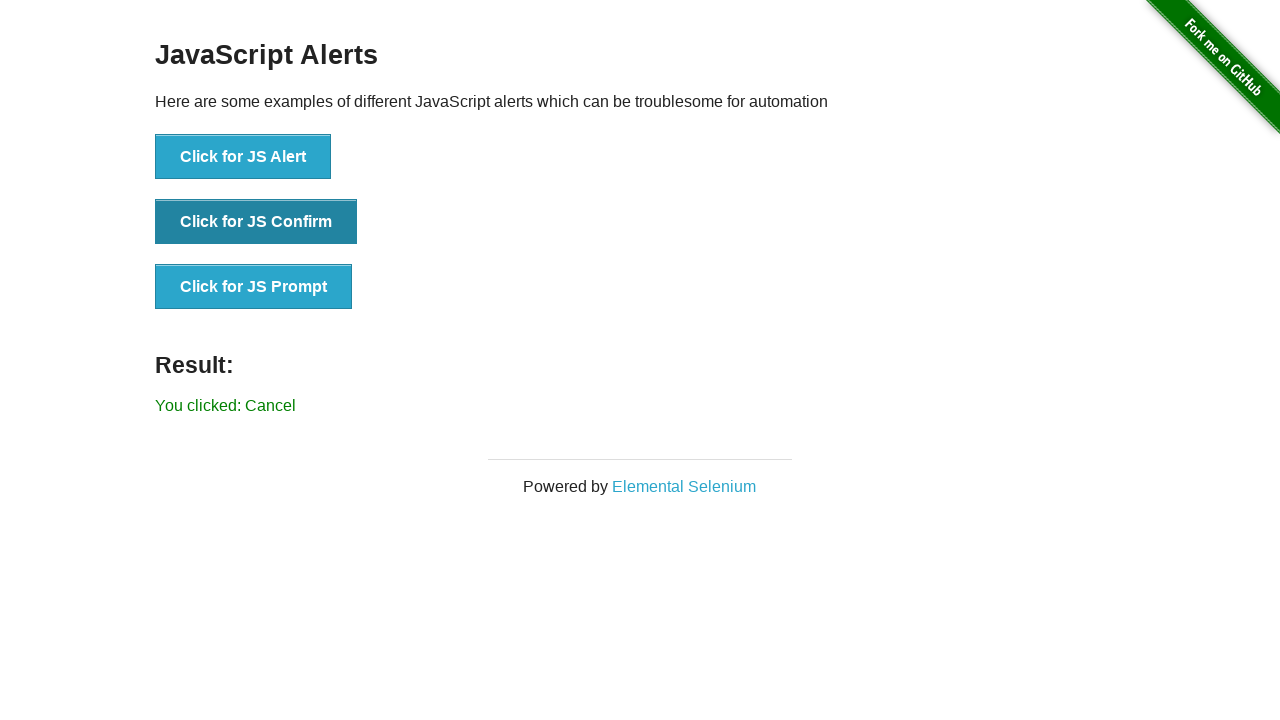